Tests various checkbox interactions including basic checkboxes, tri-state checkboxes, toggle switches, and multi-select dropdown checkboxes on a demo page

Starting URL: https://leafground.com/checkbox.xhtml

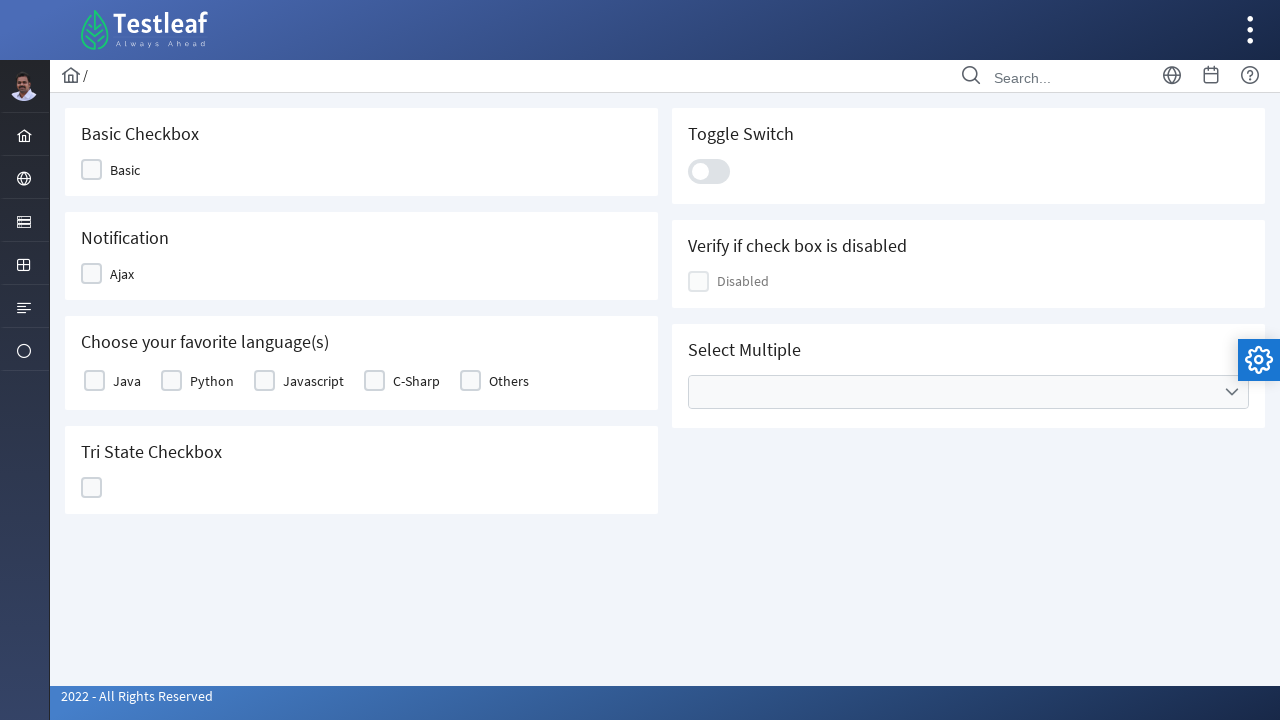

Clicked basic checkbox at (118, 170) on div#j_idt87\:j_idt89
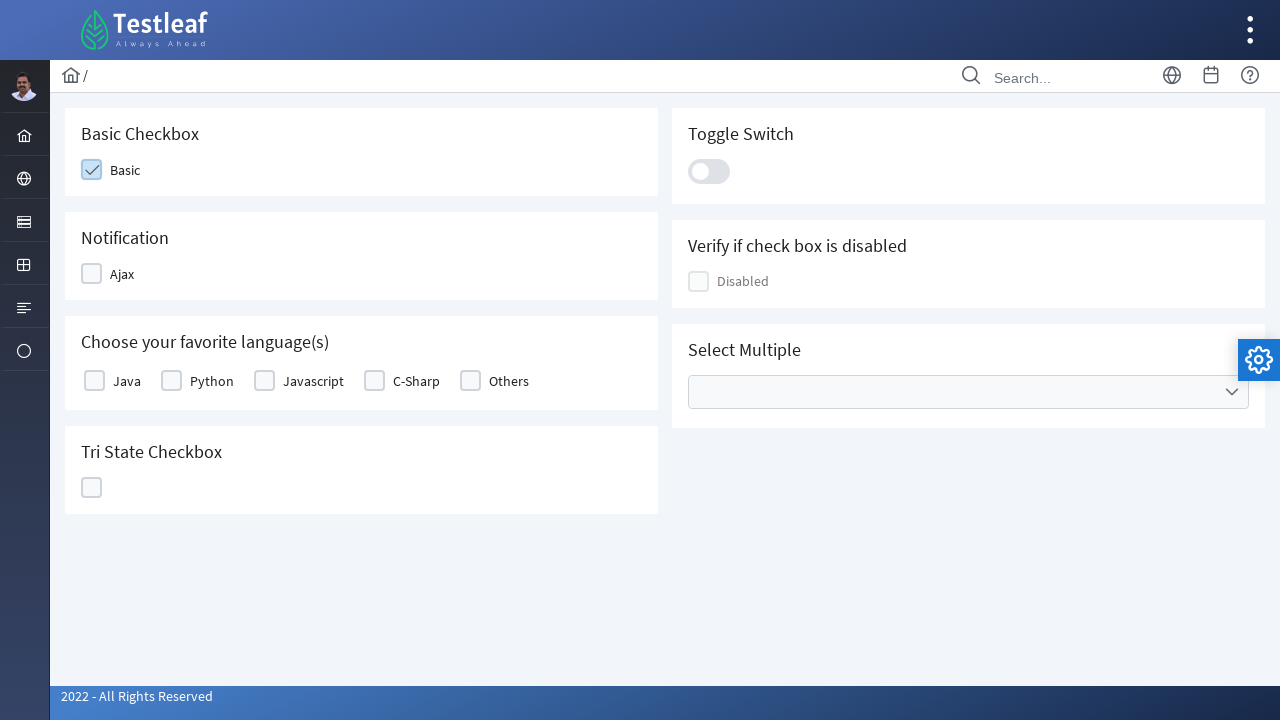

Clicked ajax checkbox at (116, 274) on div#j_idt87\:j_idt91
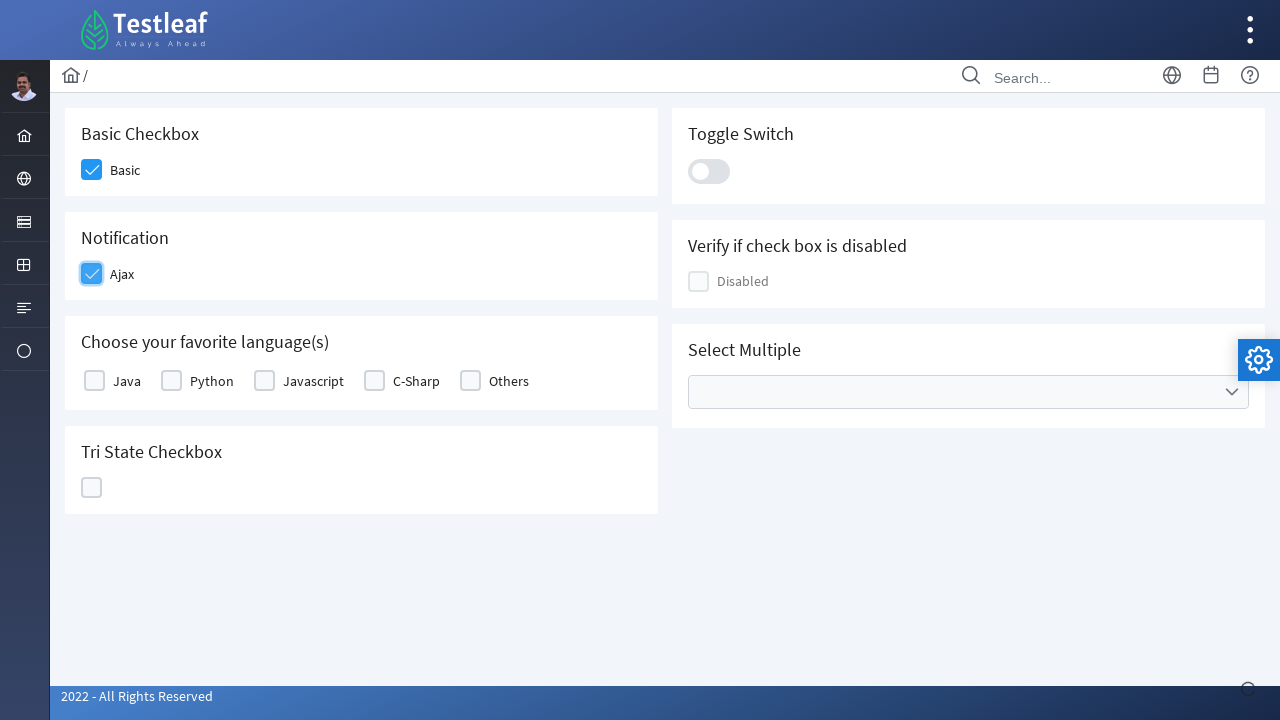

Located basic checkbox input element
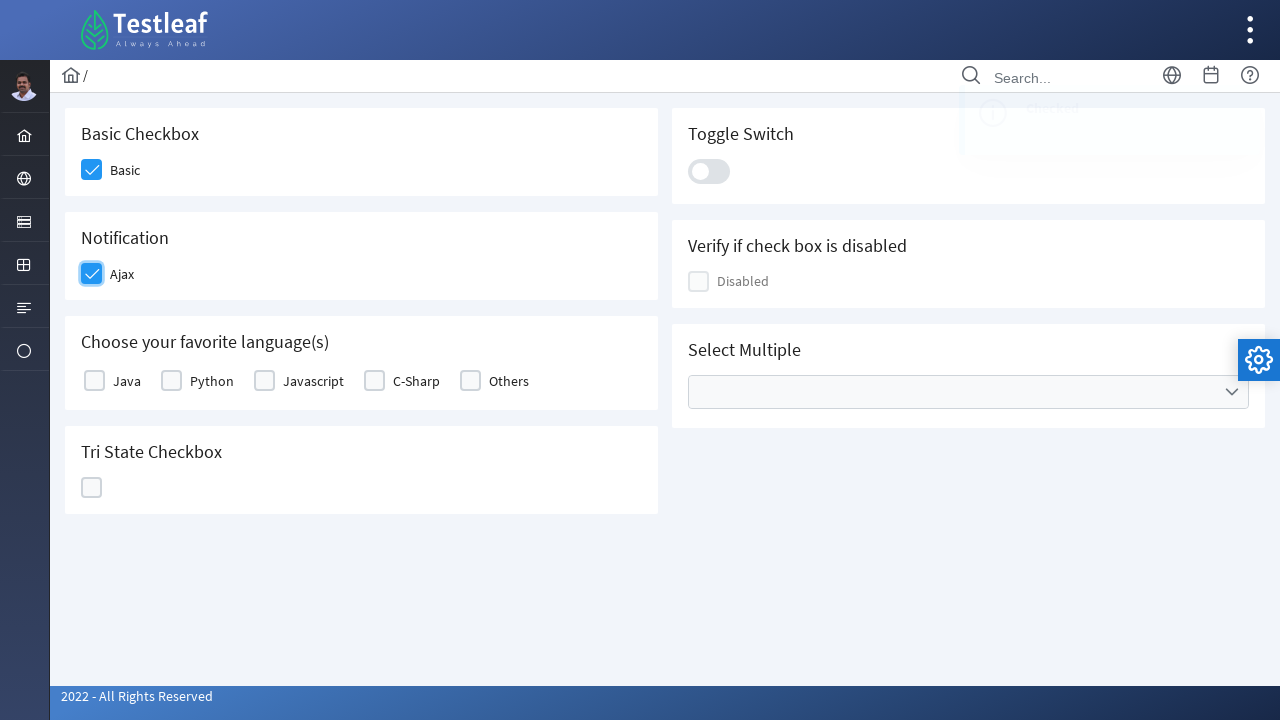

Located ajax checkbox input element
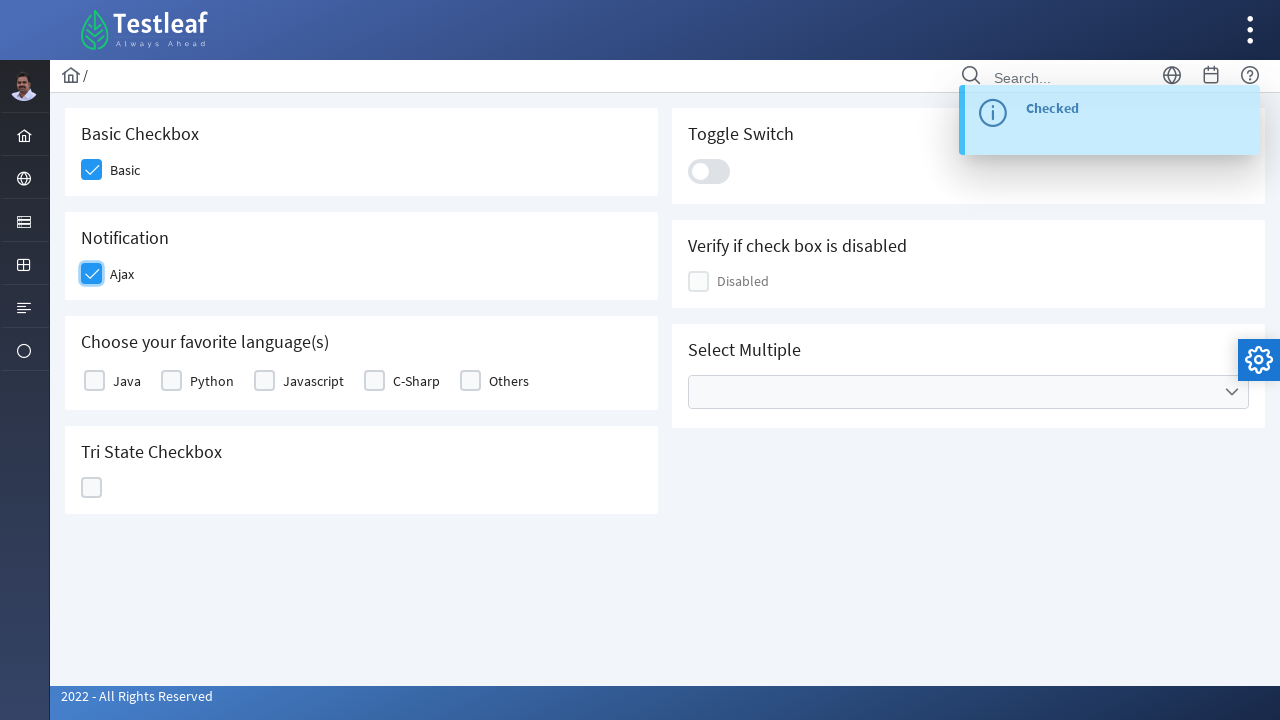

Clicked first checkbox in the group at (120, 381) on (//div[@class='ui-chkbox ui-widget']/parent::td)[1]
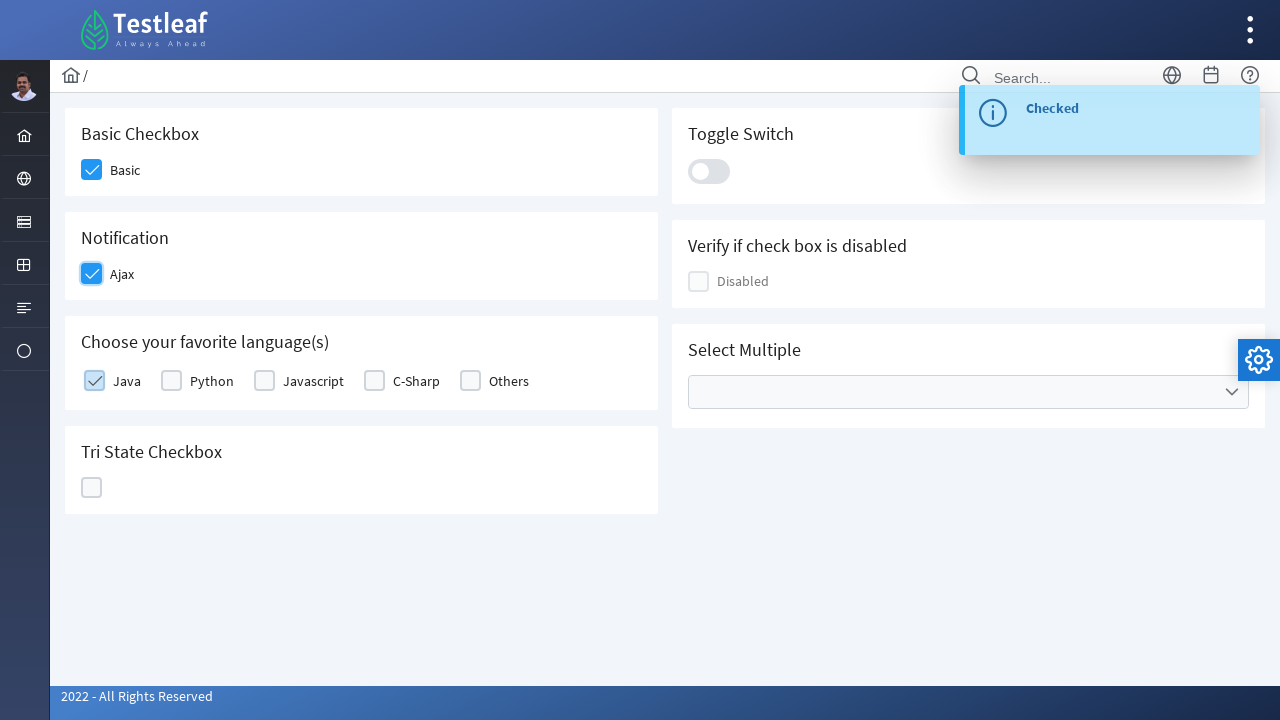

Clicked tri-state checkbox at (92, 488) on div#j_idt87\:ajaxTriState
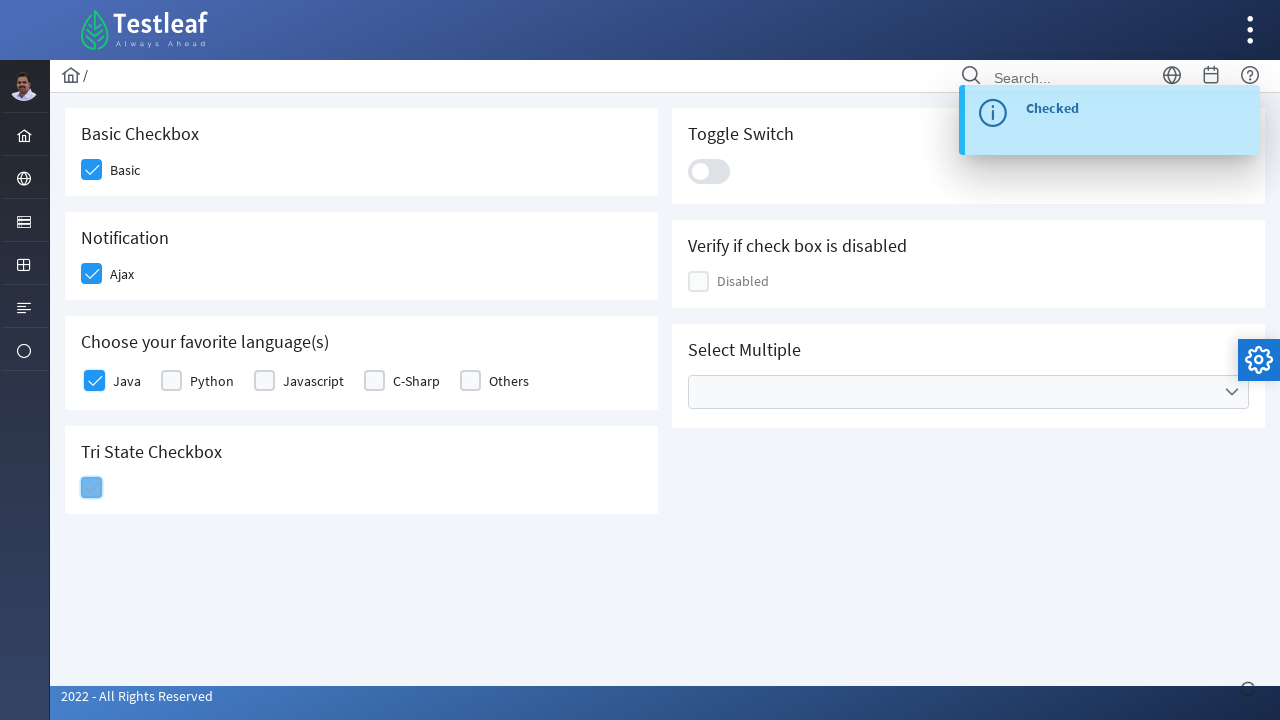

Tri-state popup appeared with State = 1
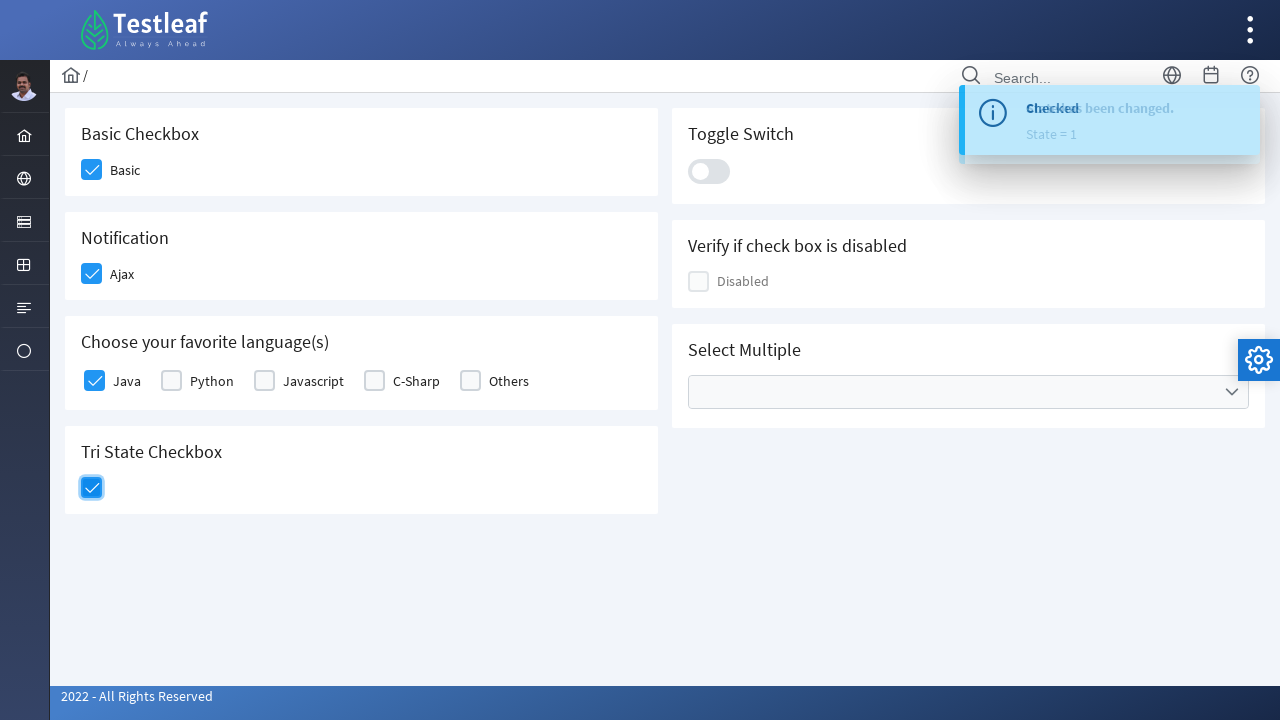

Clicked toggle switch slider at (709, 171) on div.ui-toggleswitch-slider
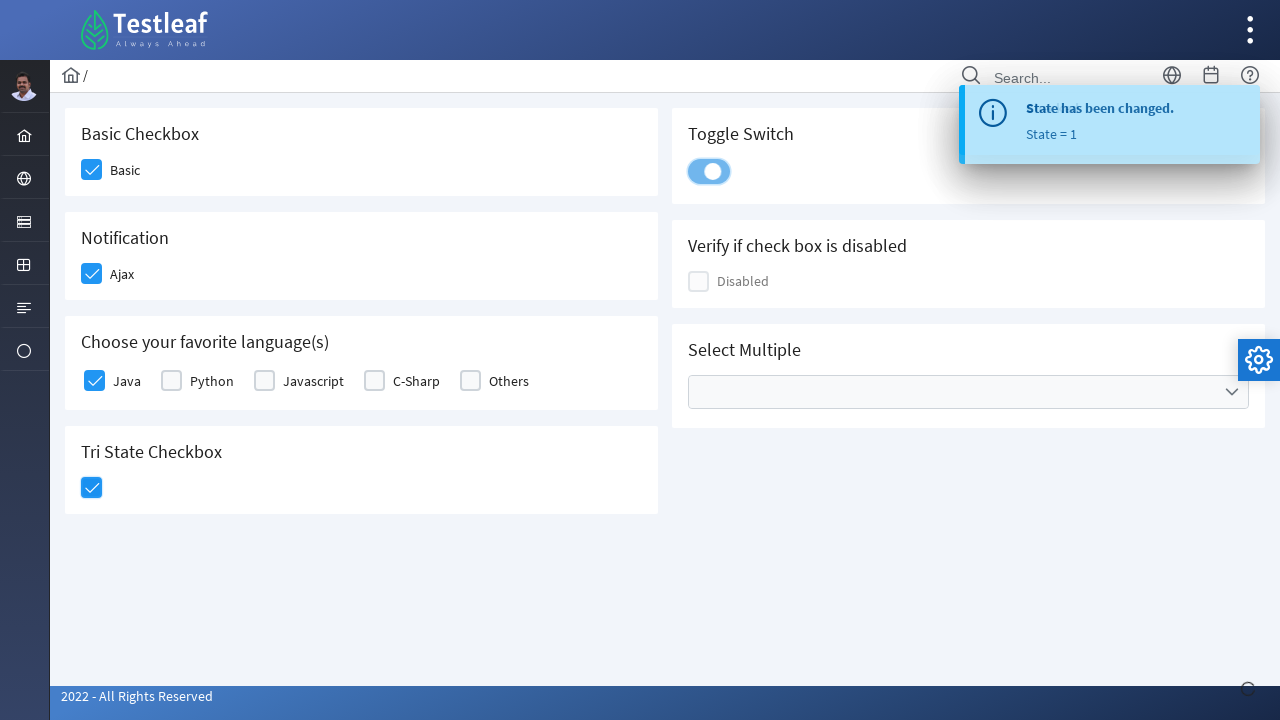

Located toggle switch input element
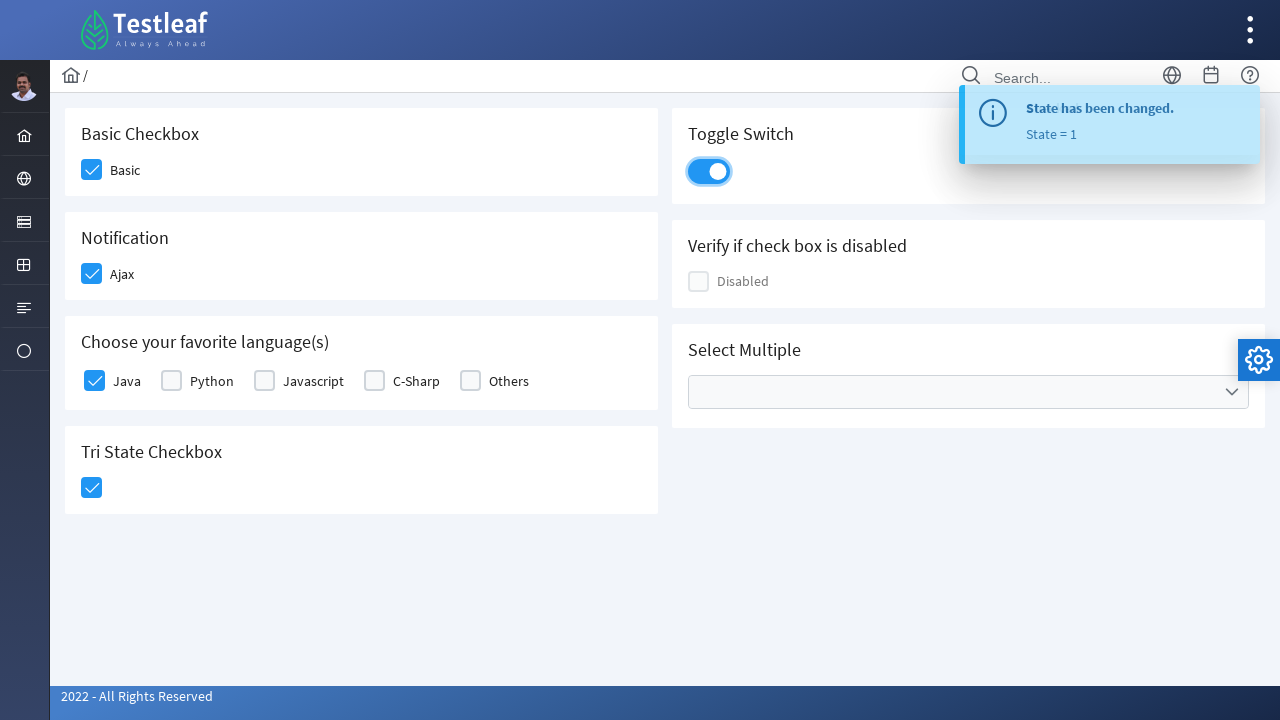

Located disabled checkbox input element
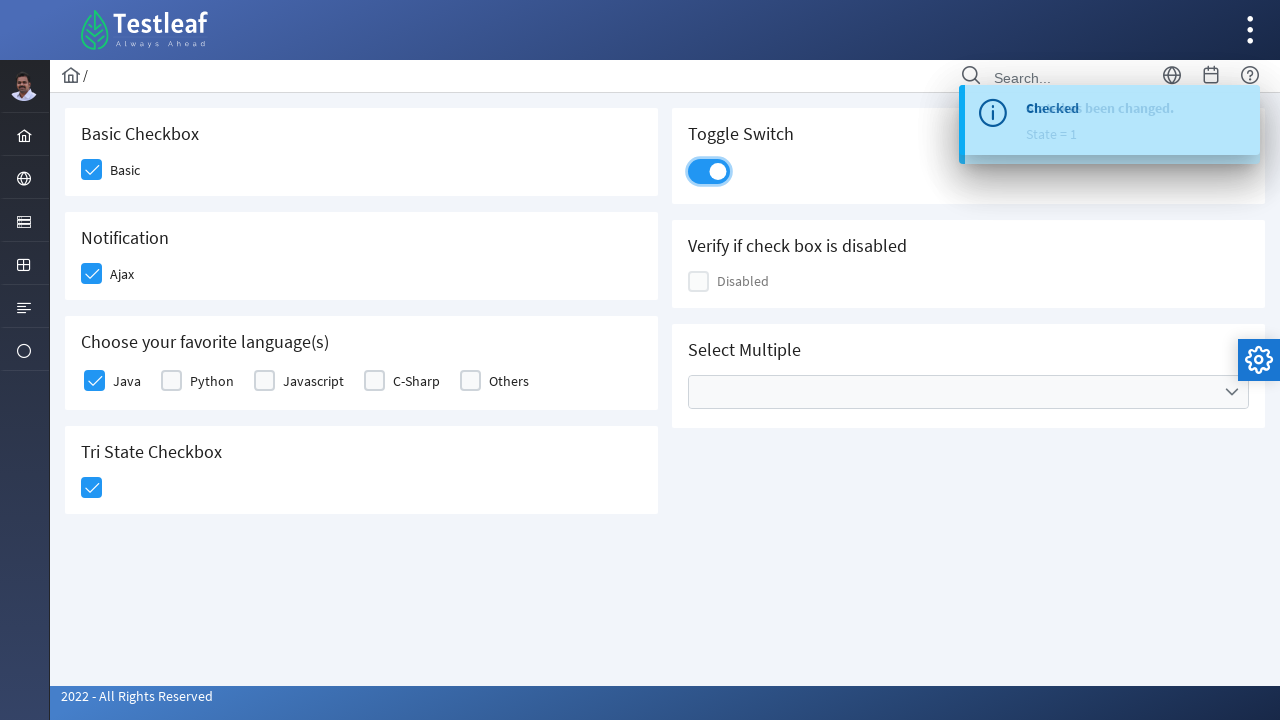

Clicked multi-select dropdown for Cities at (968, 392) on ul[data-label='Cities']
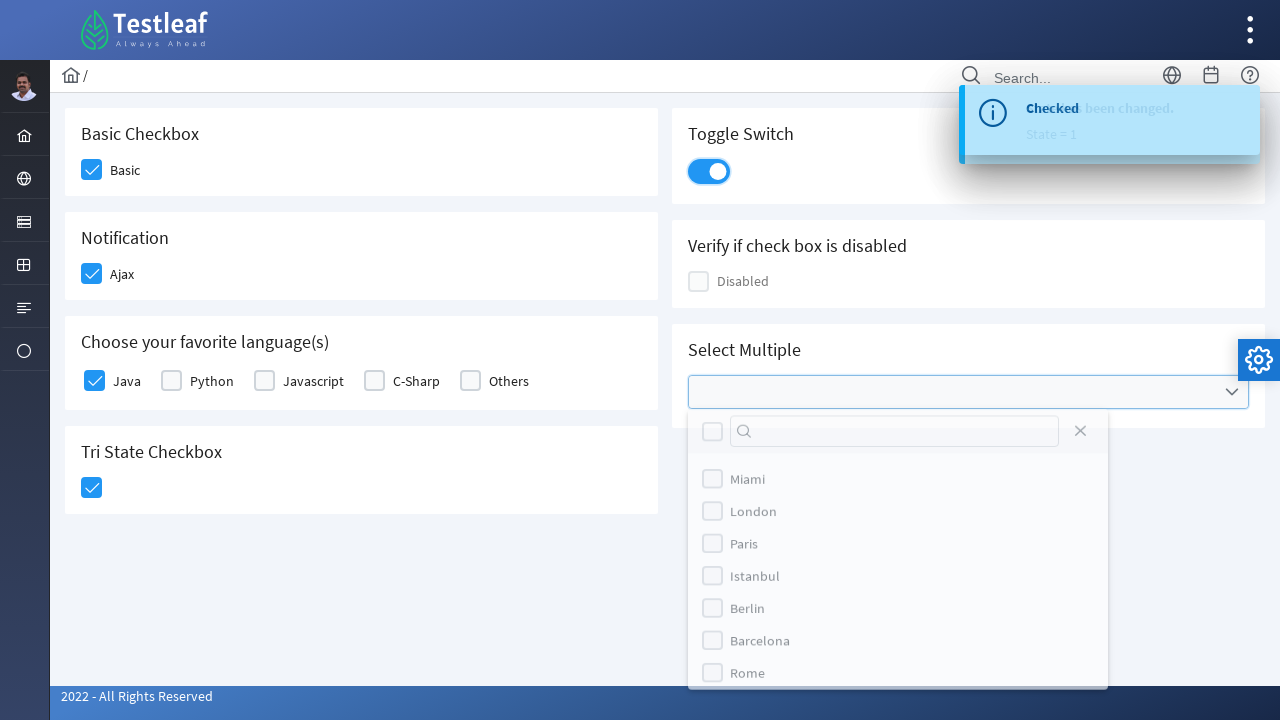

Selected Paris from the Cities dropdown at (744, 554) on (//label[text()='Paris'])[2]
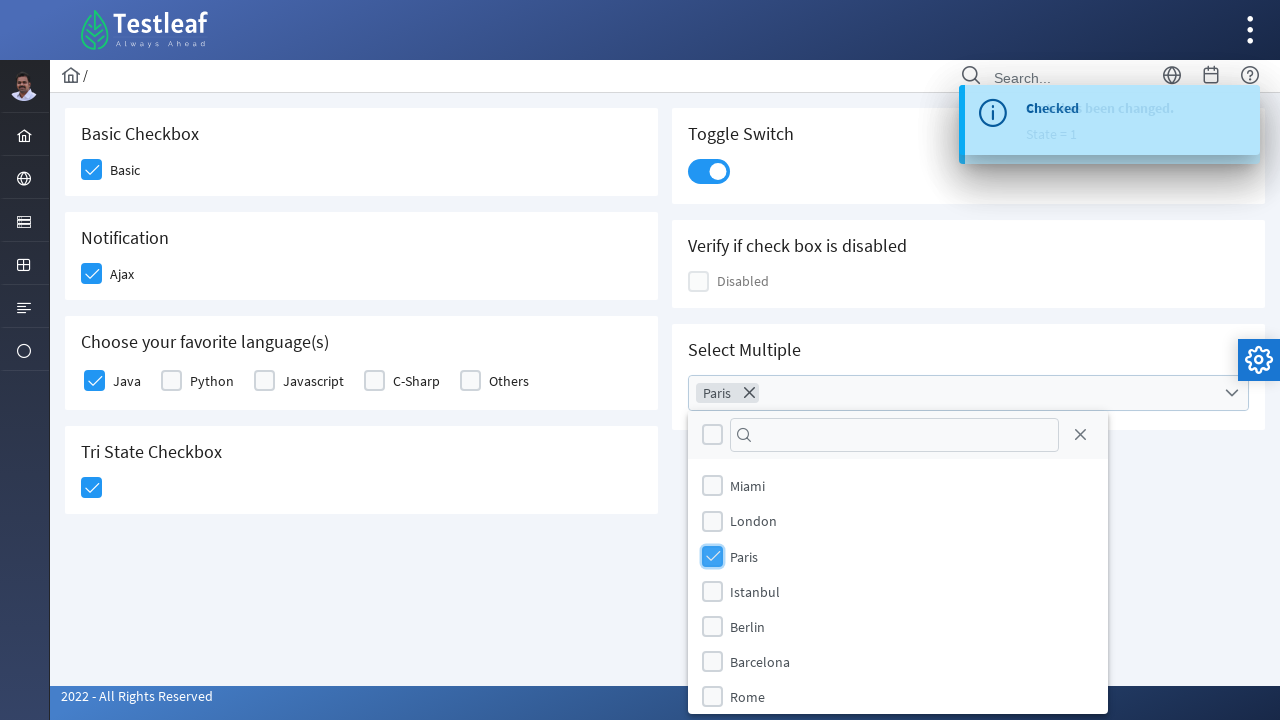

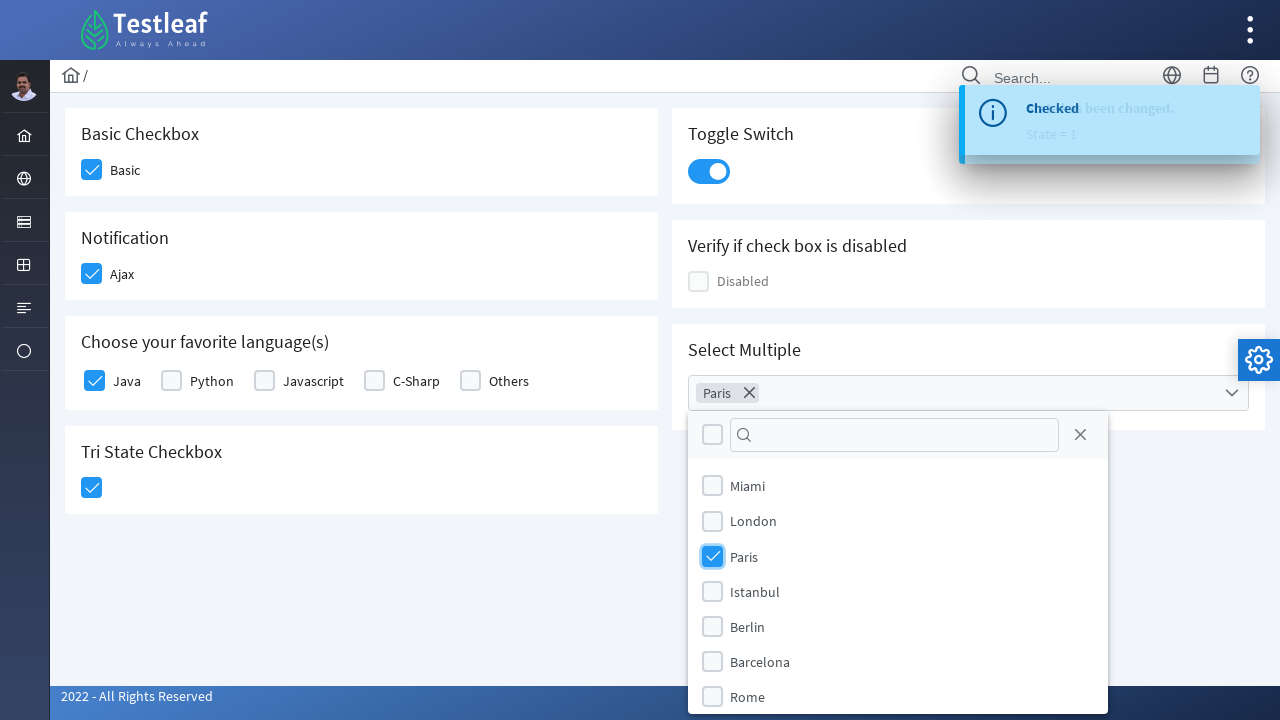